Tests radio button functionality on jQuery UI demo page by switching to an iframe and clicking on the first radio button option

Starting URL: https://jqueryui.com/checkboxradio/

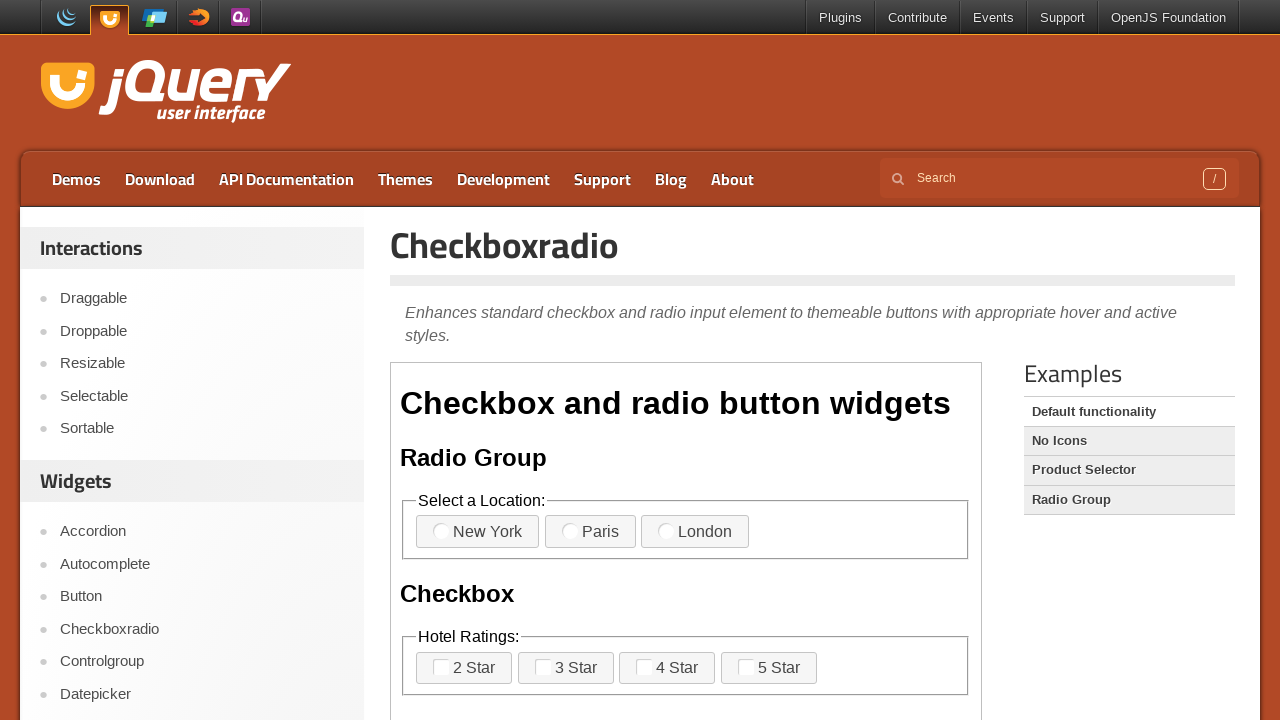

Located the first iframe containing radio buttons
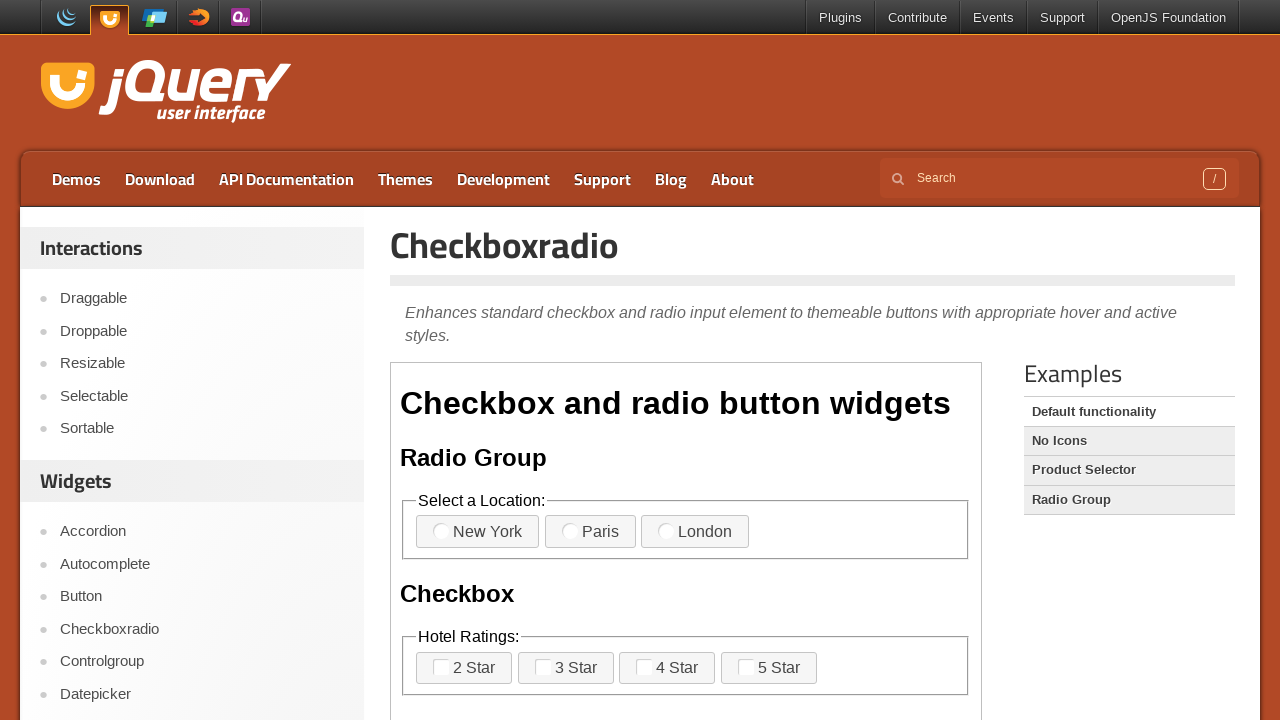

Clicked the first radio button (New York option) at (451, 532) on xpath=//iframe >> nth=0 >> internal:control=enter-frame >> (//span[@class='ui-ch
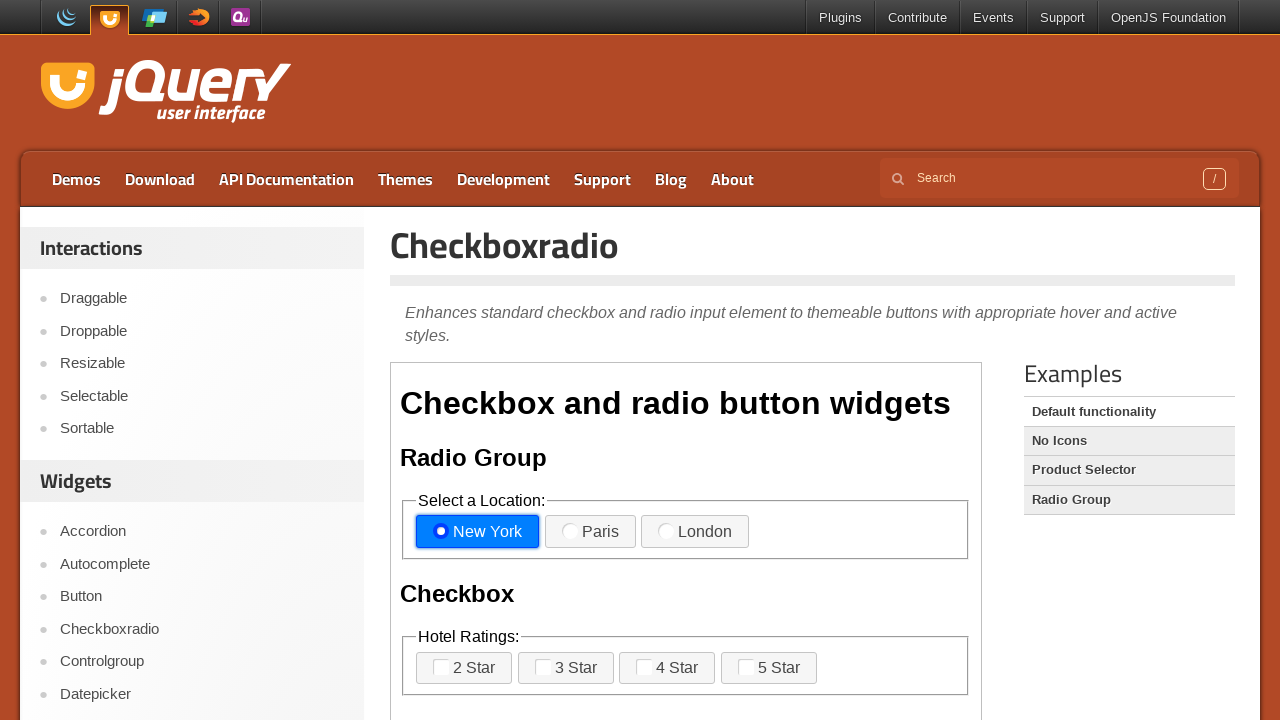

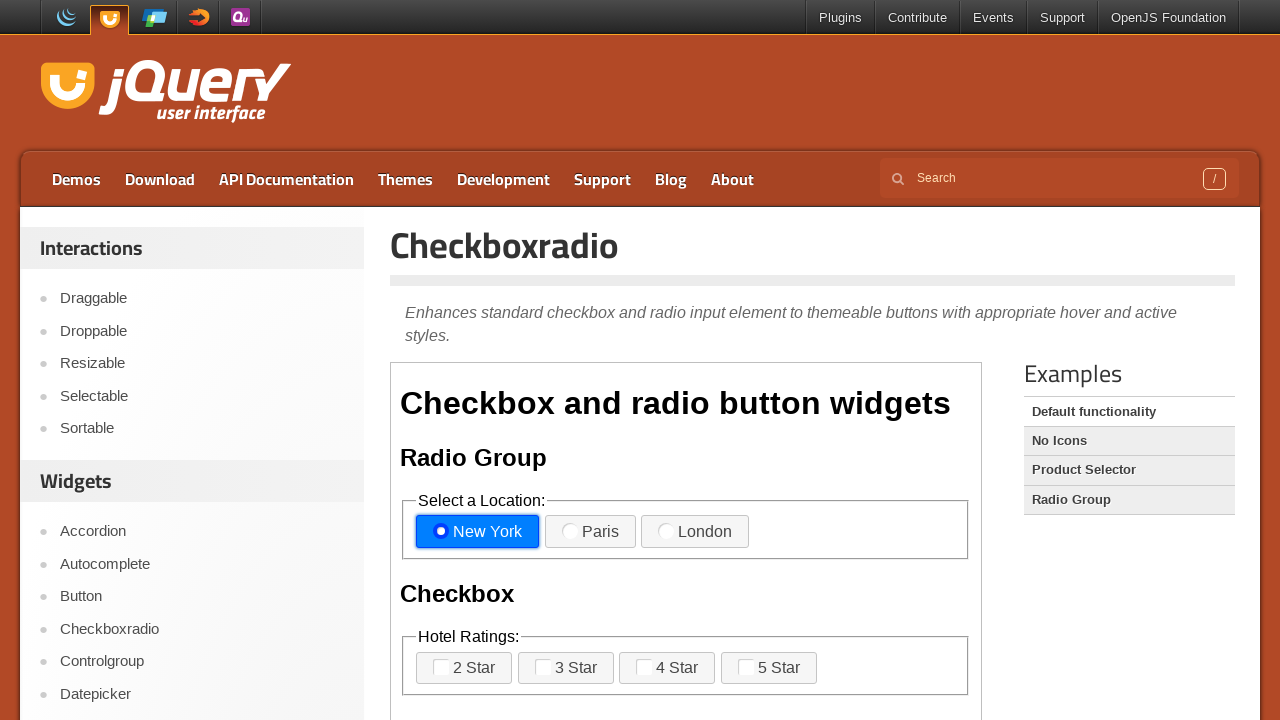